Tests JavaScript alert handling by clicking a button that triggers an alert, accepting it, and verifying the result message

Starting URL: http://practice.cydeo.com/javascript_alerts

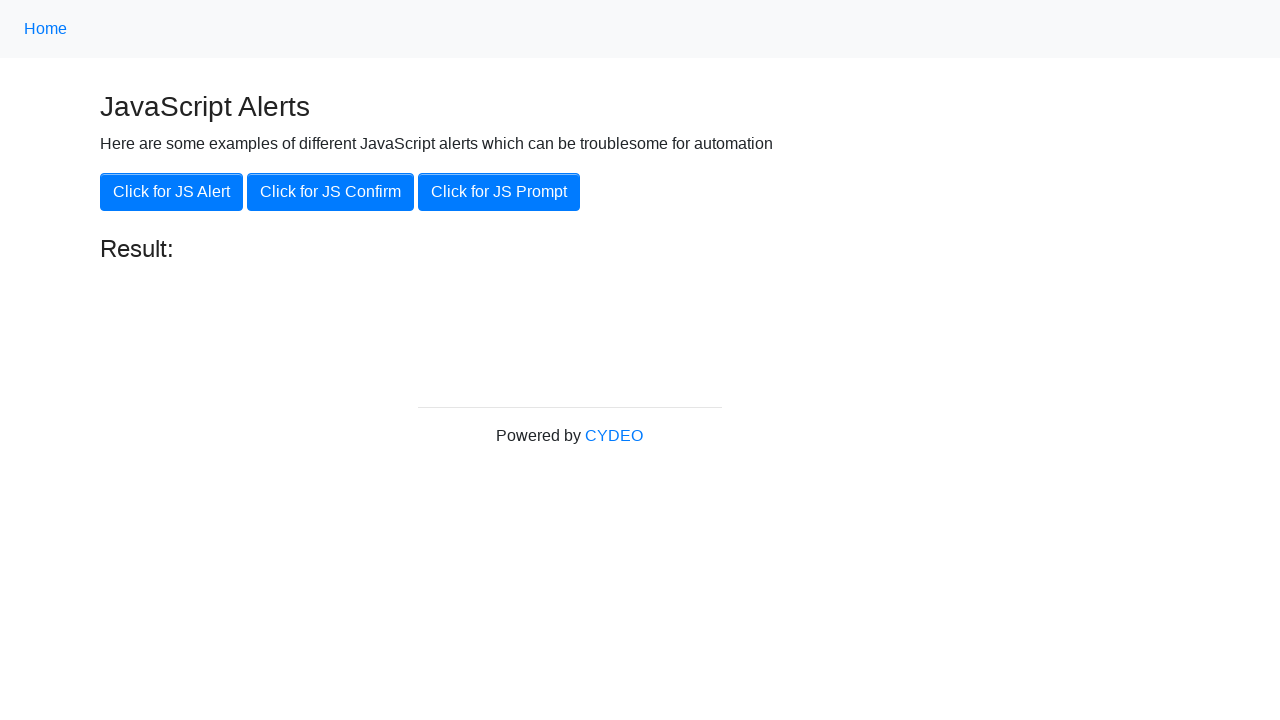

Clicked button to trigger JavaScript alert at (172, 192) on xpath=//button[.='Click for JS Alert']
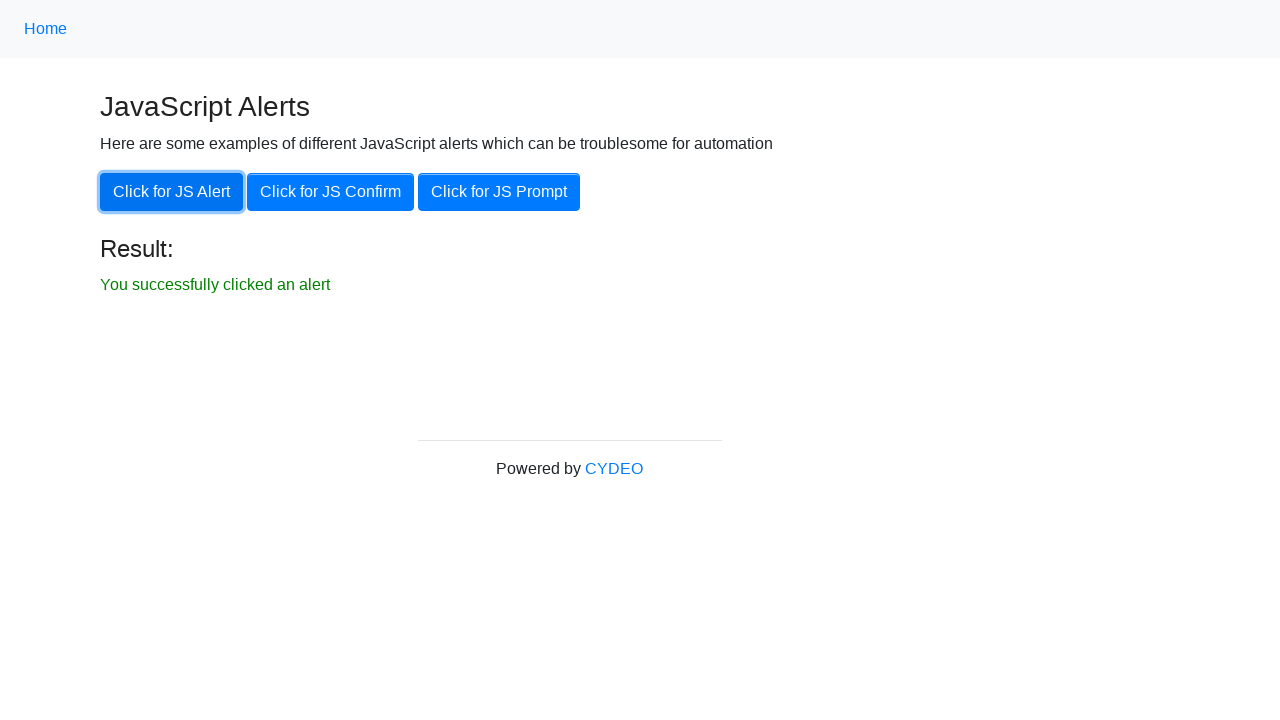

Set up dialog handler to accept alerts
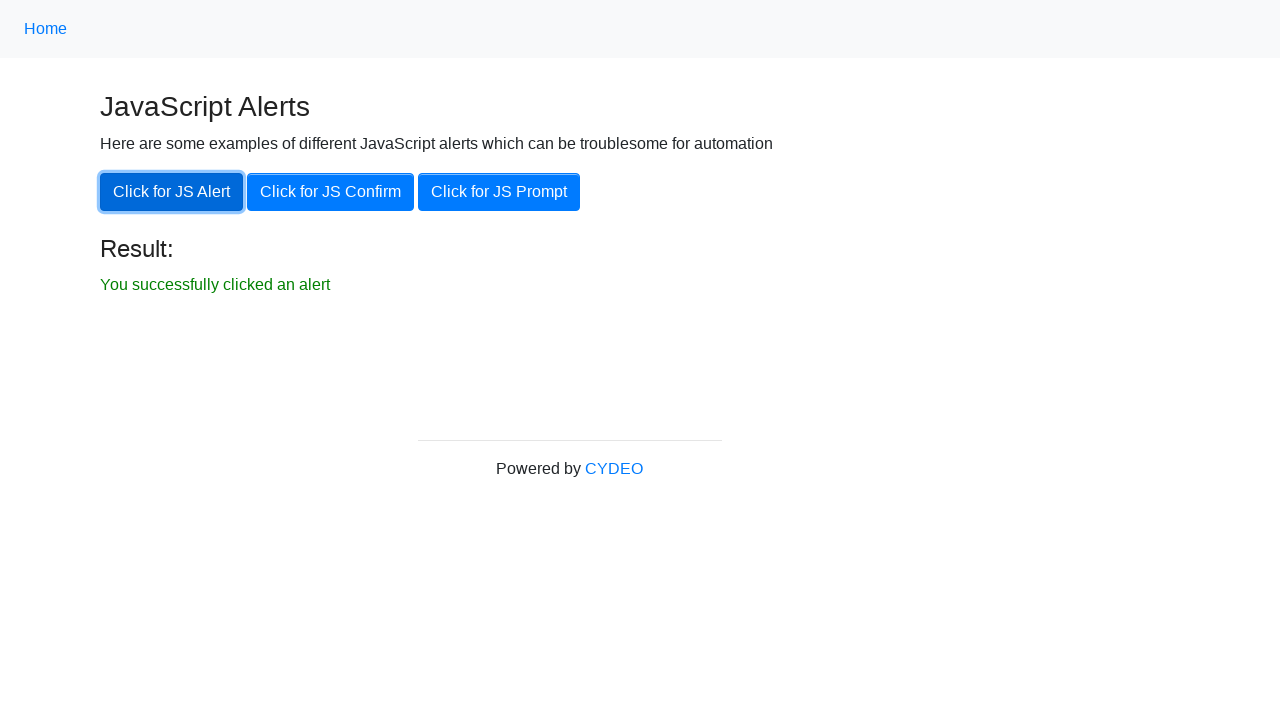

Clicked button to trigger JavaScript alert again at (172, 192) on xpath=//button[.='Click for JS Alert']
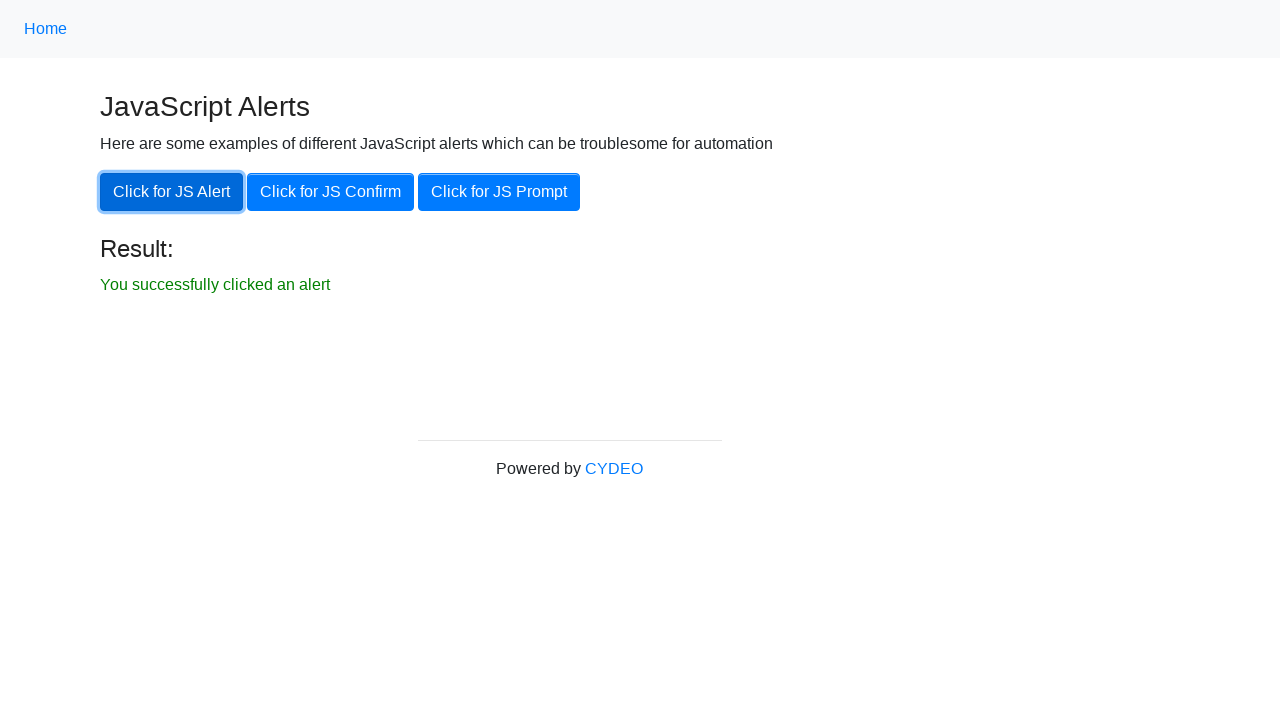

Result message element appeared
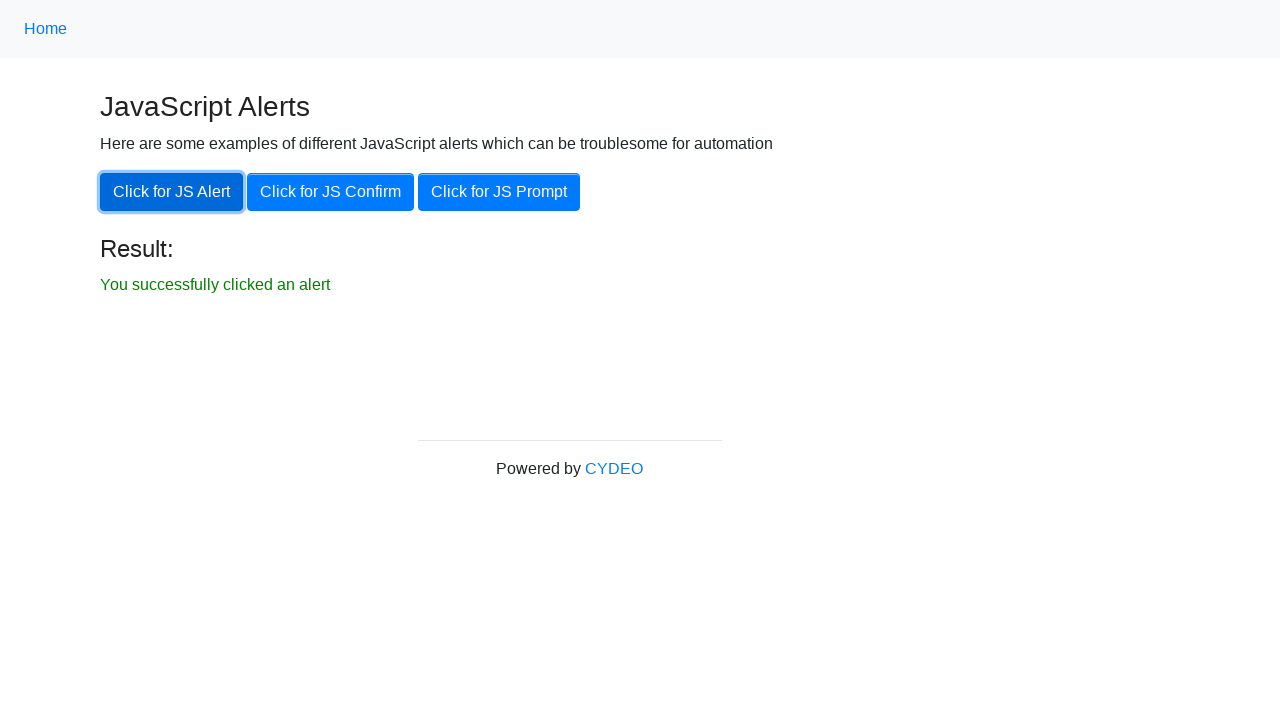

Located result message element
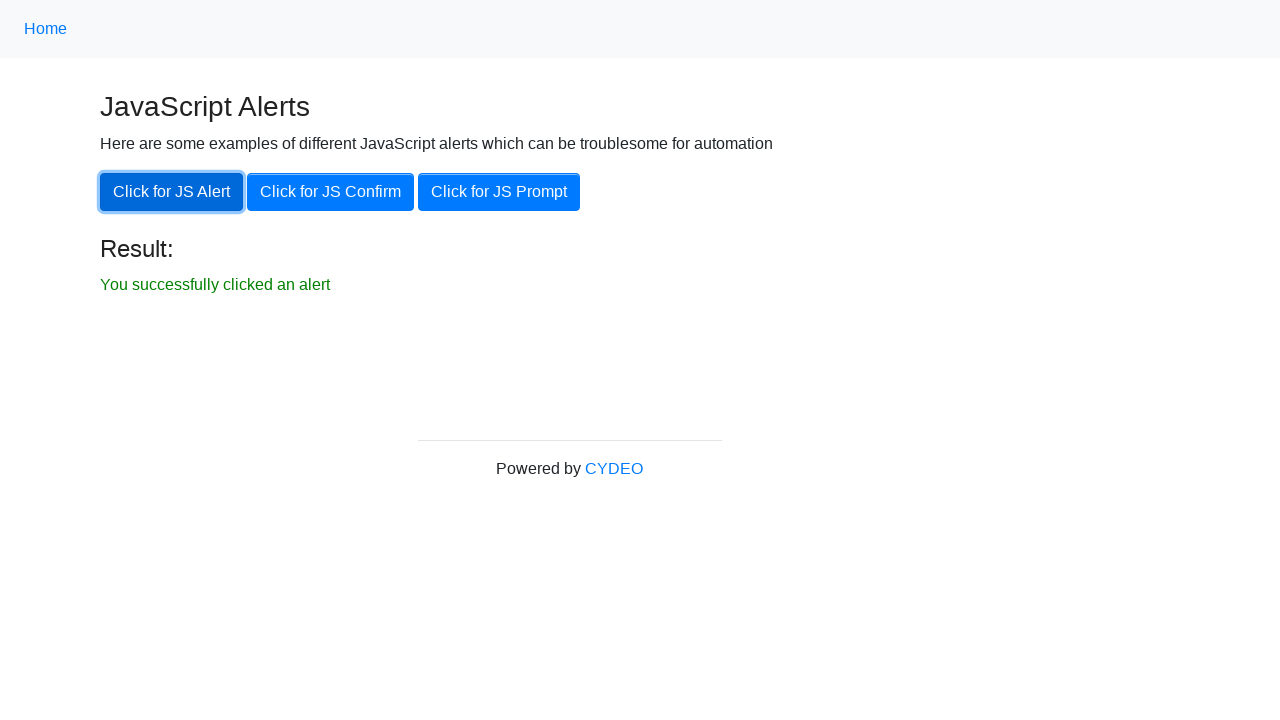

Verified result message is visible
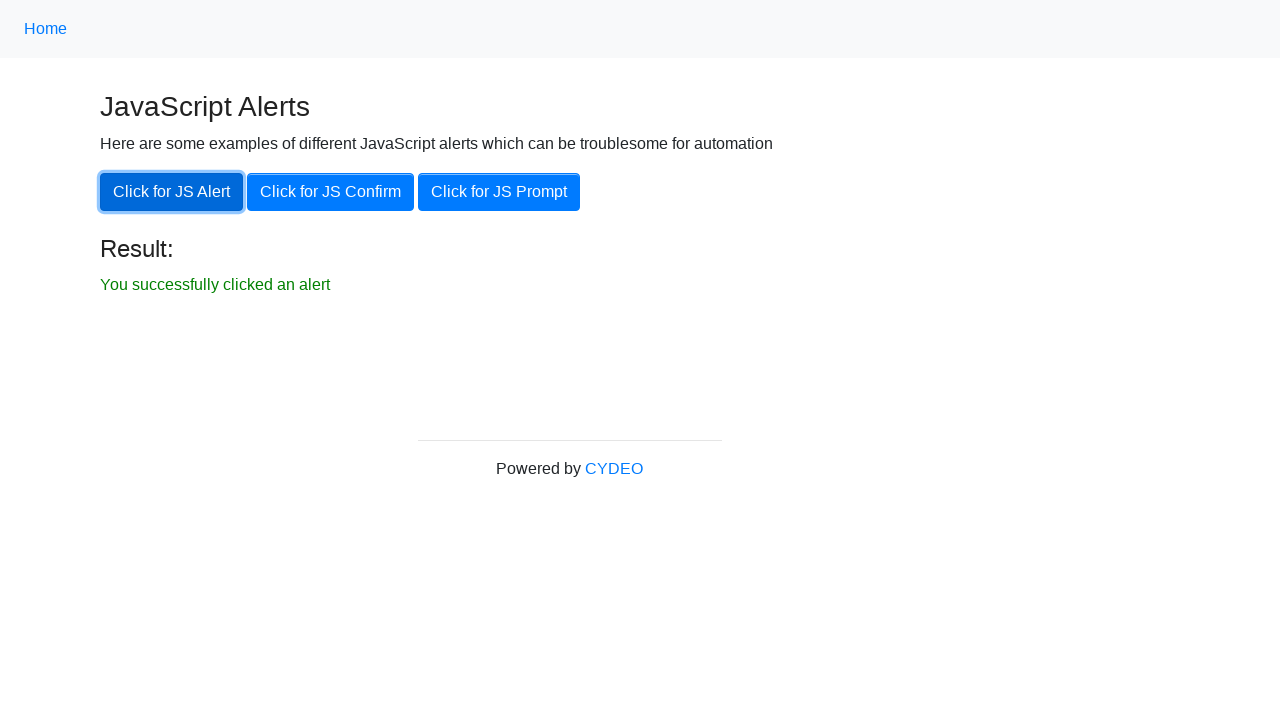

Verified result message text matches expected value: 'You successfully clicked an alert'
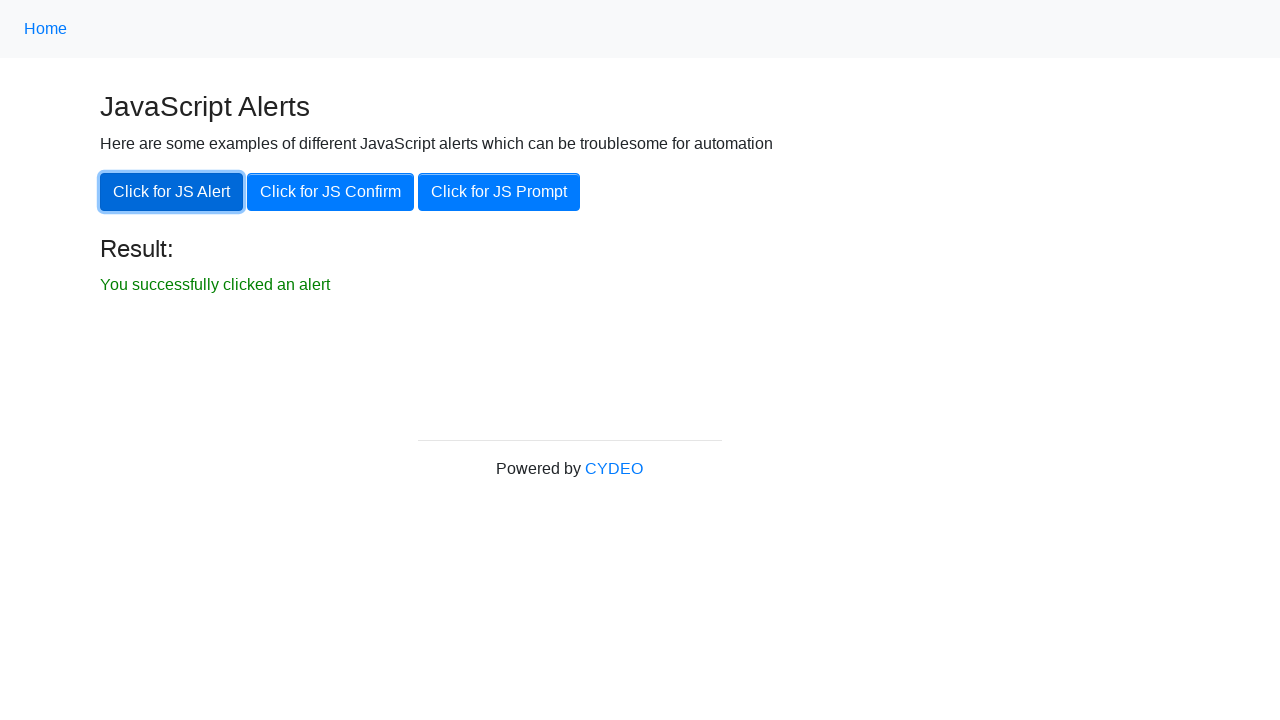

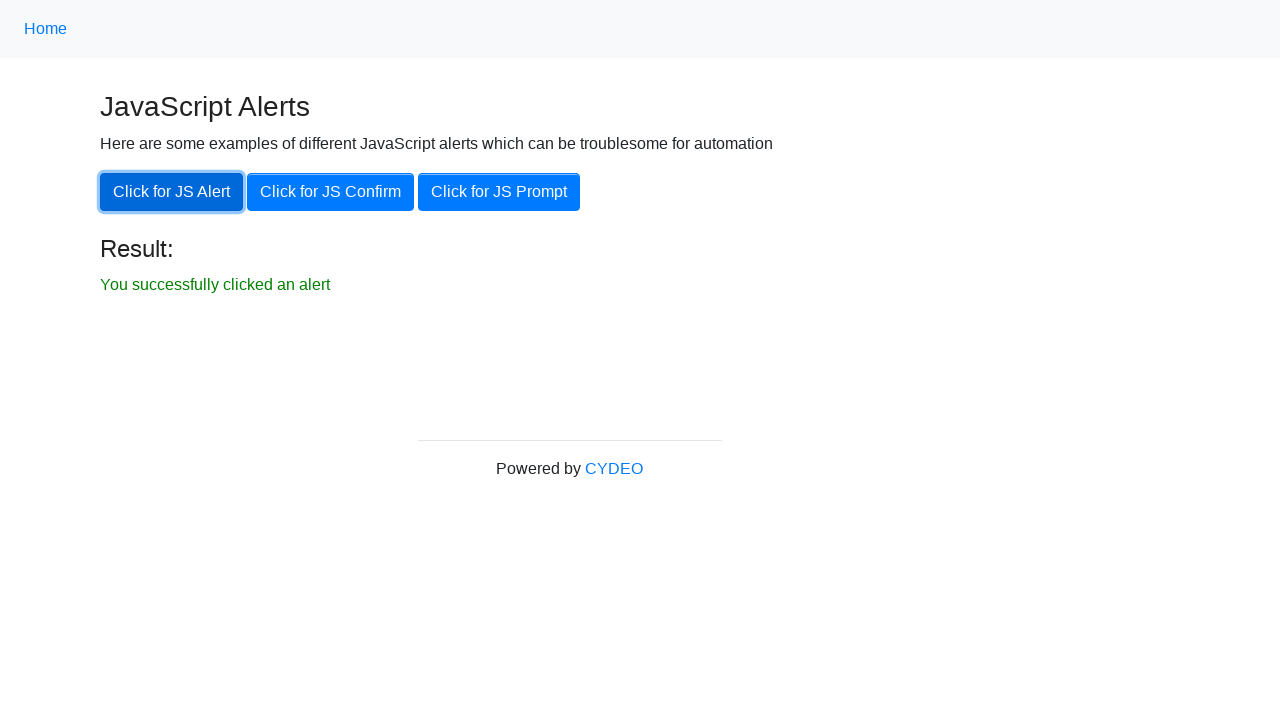